Tests Russian rhyme search functionality by entering a word and submitting the search form to find rhymes

Starting URL: https://rifme.net

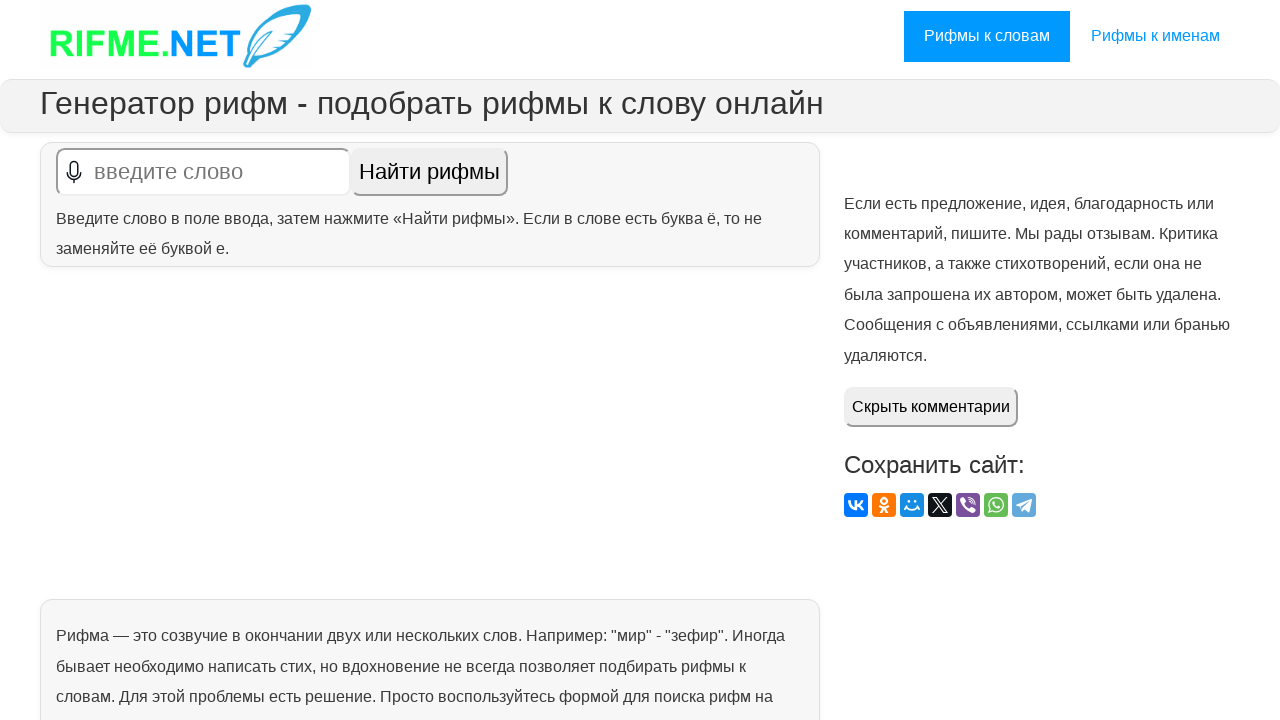

Filled search field with Russian word 'любовь' (love) on #text
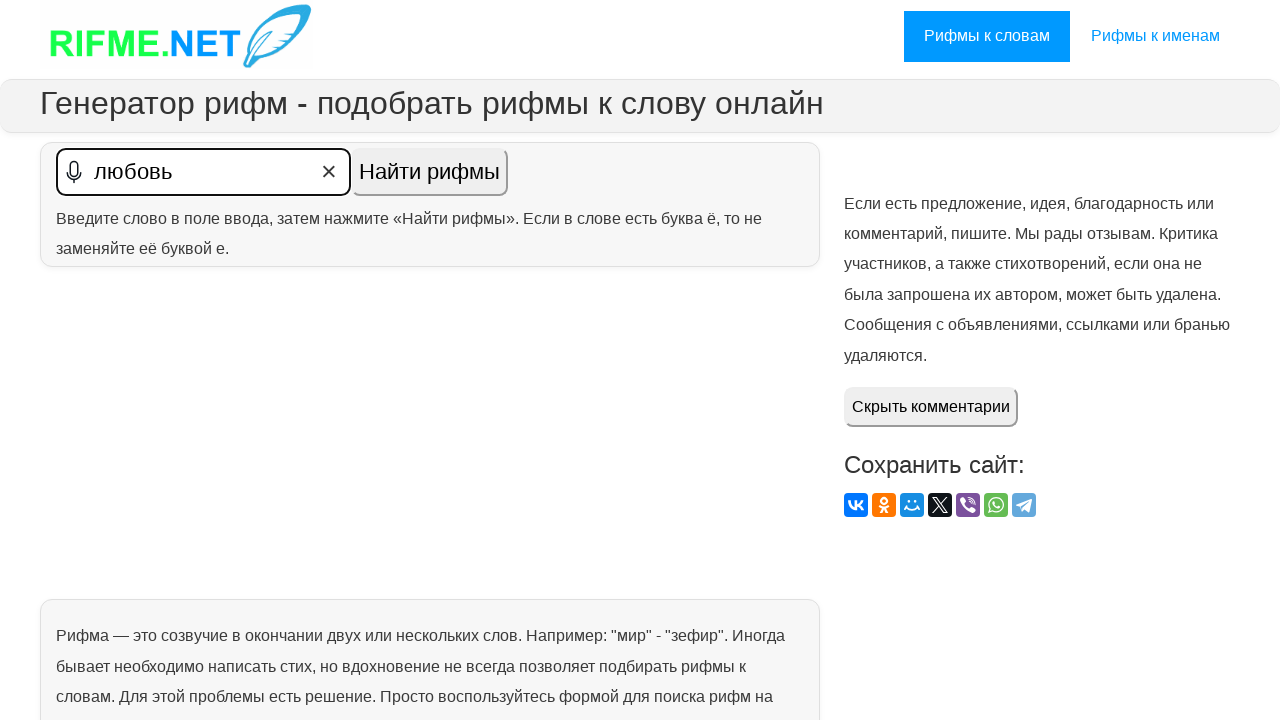

Clicked submit button to search for rhymes at (430, 172) on #submitShow > input:nth-child(2)
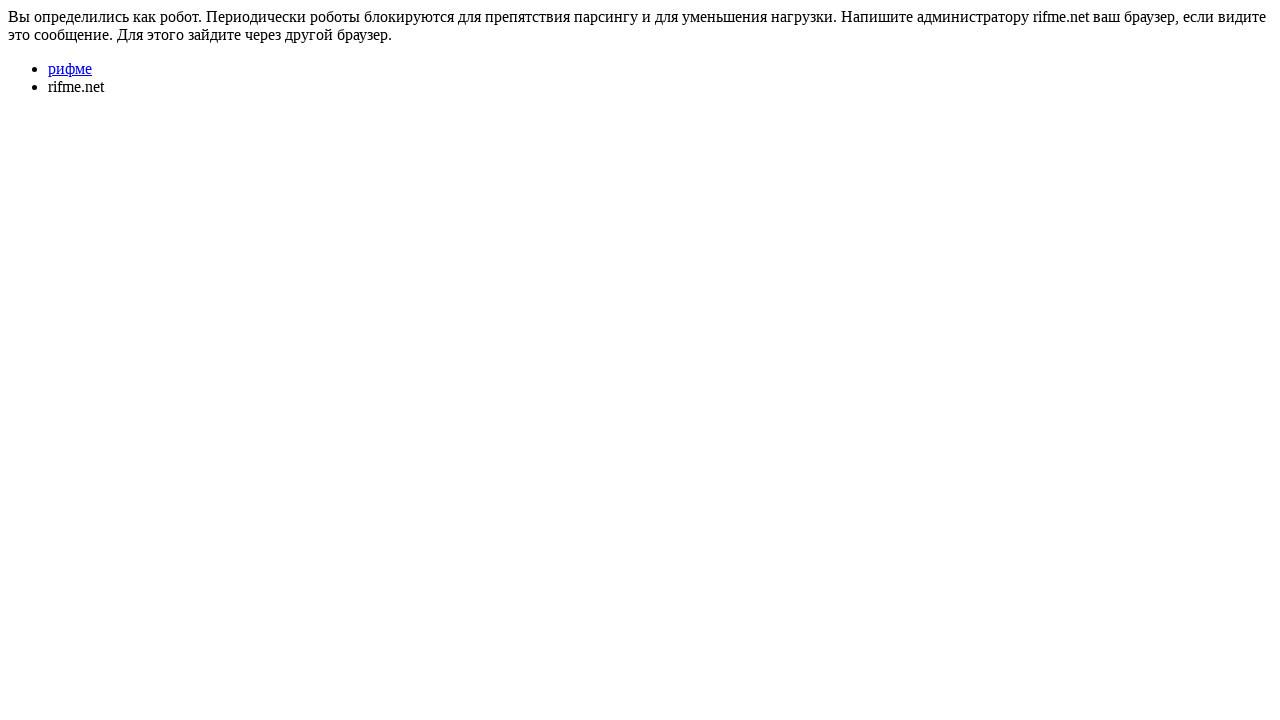

Rhyme results loaded successfully
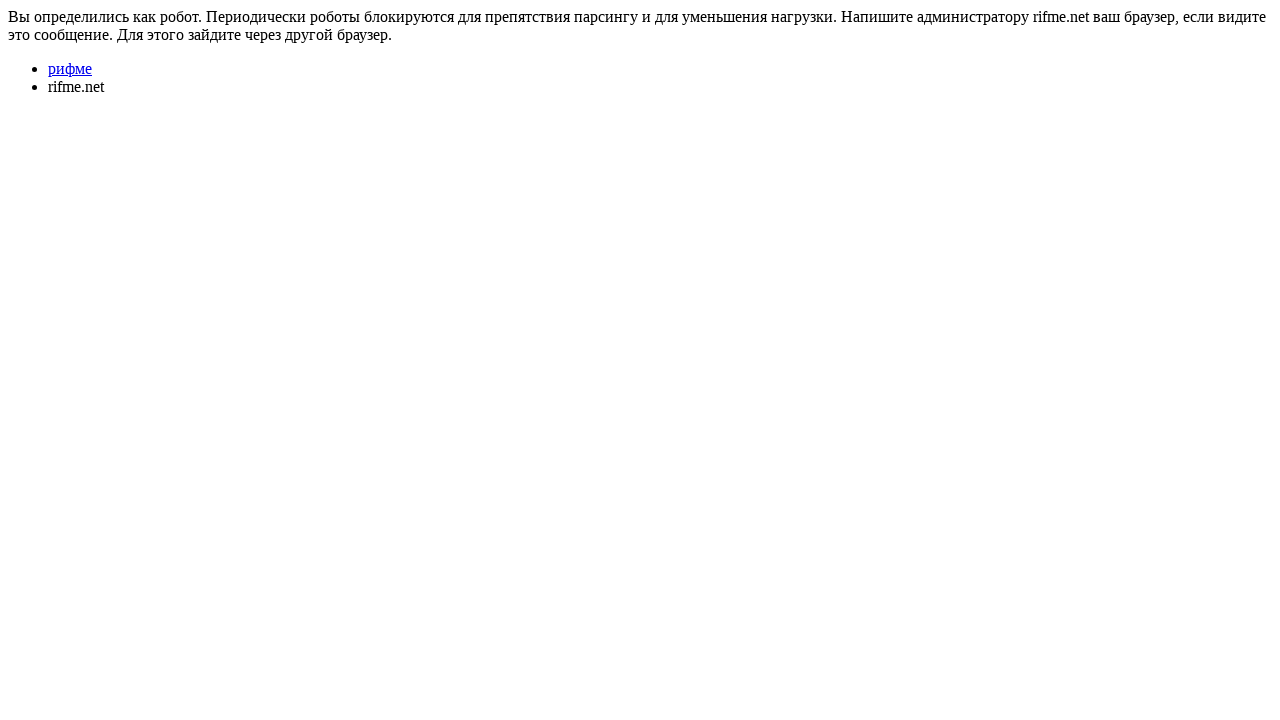

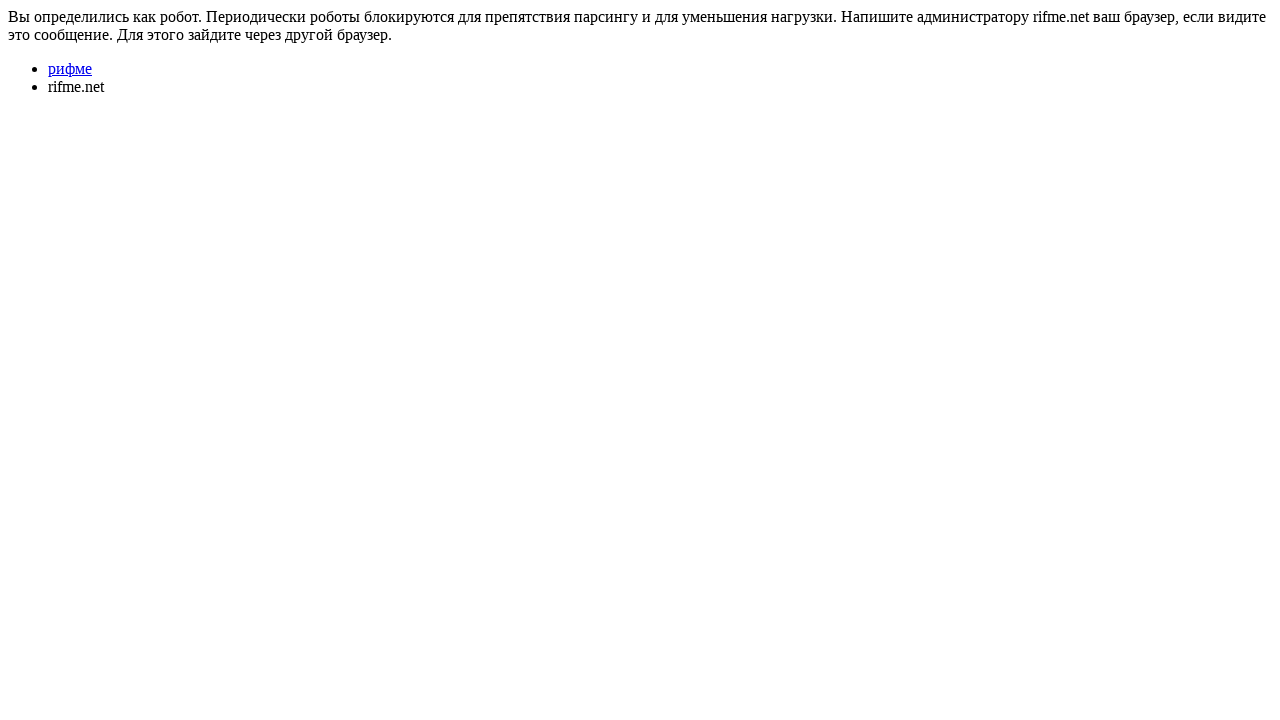